Tests navigation to account page by clicking the login button in header

Starting URL: http://intershop5.skillbox.ru/

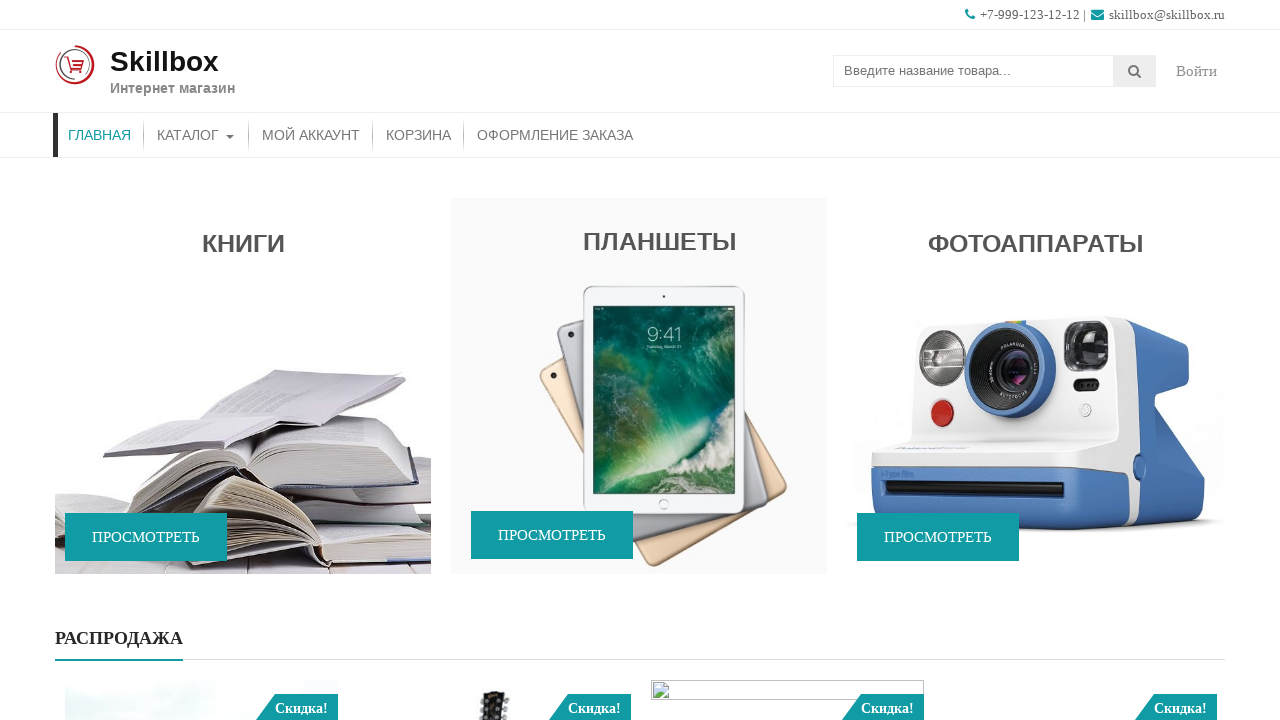

Clicked login button in header at (1197, 71) on .login-woocommerce a.account
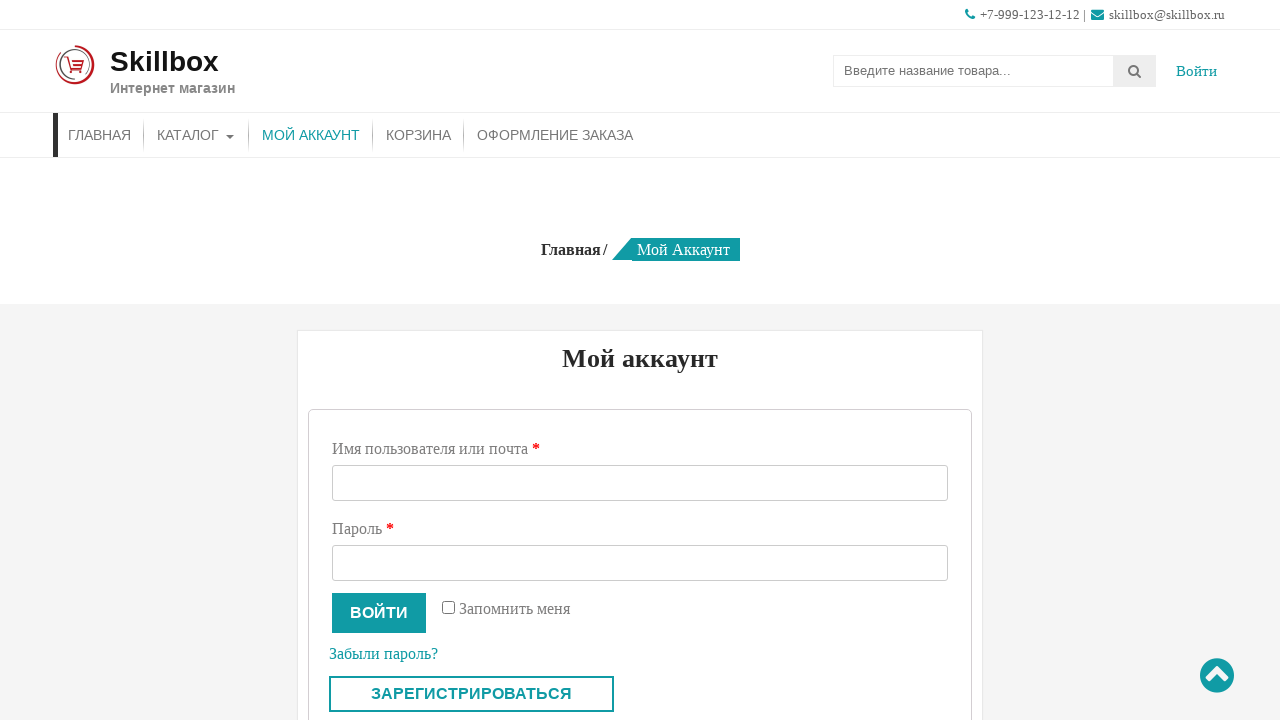

Authorization page loaded with content container visible
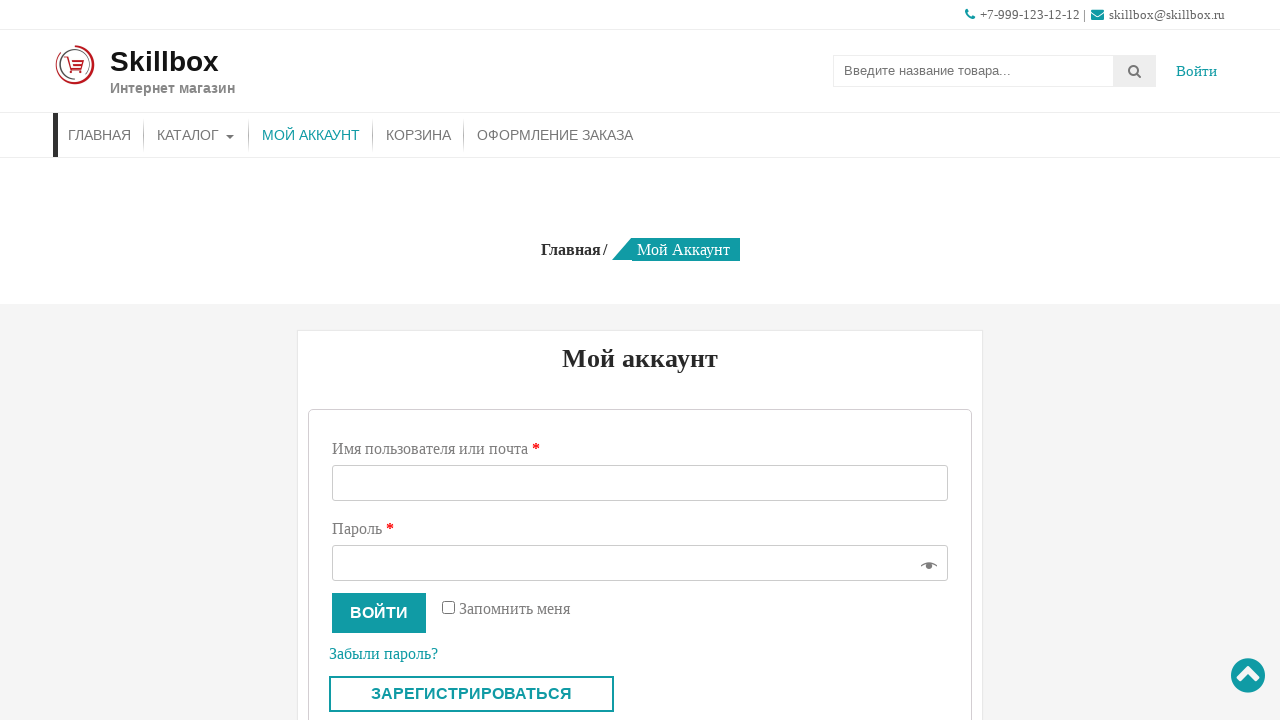

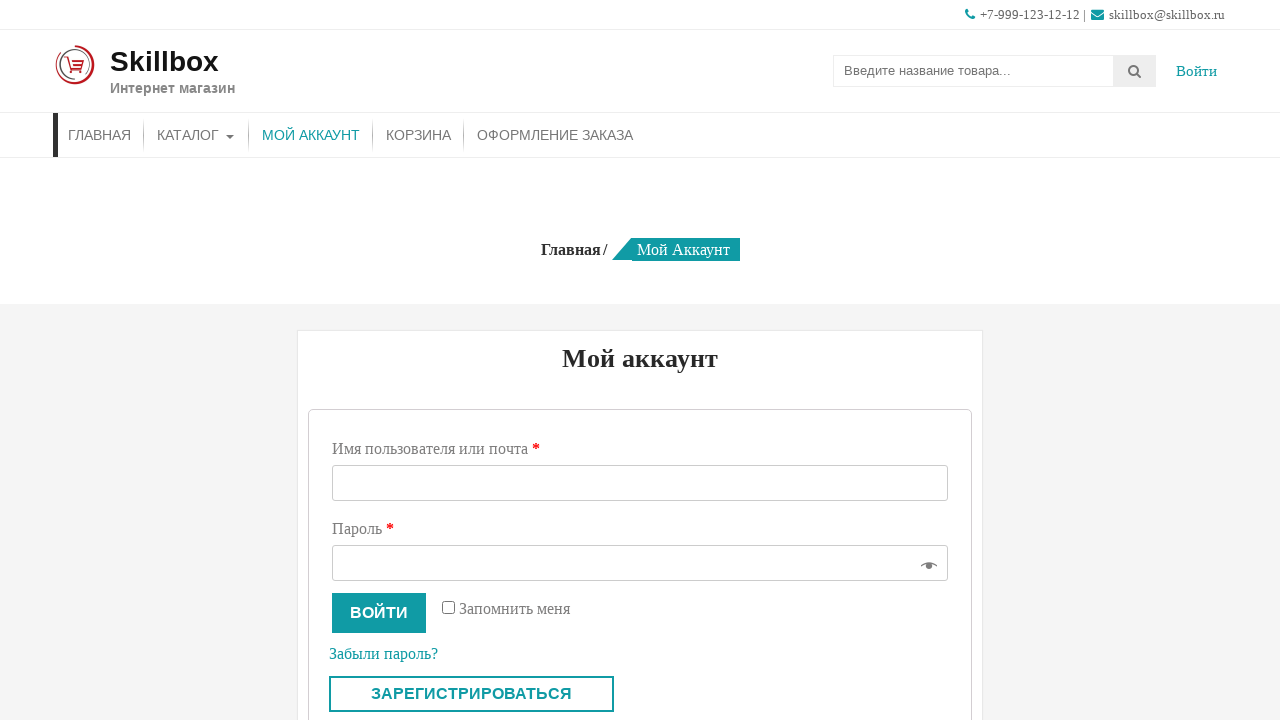